Tests state dropdown selection by selecting multiple states (Illinois, Virginia, California) and verifying the final selected option is California

Starting URL: https://practice.cydeo.com/dropdown

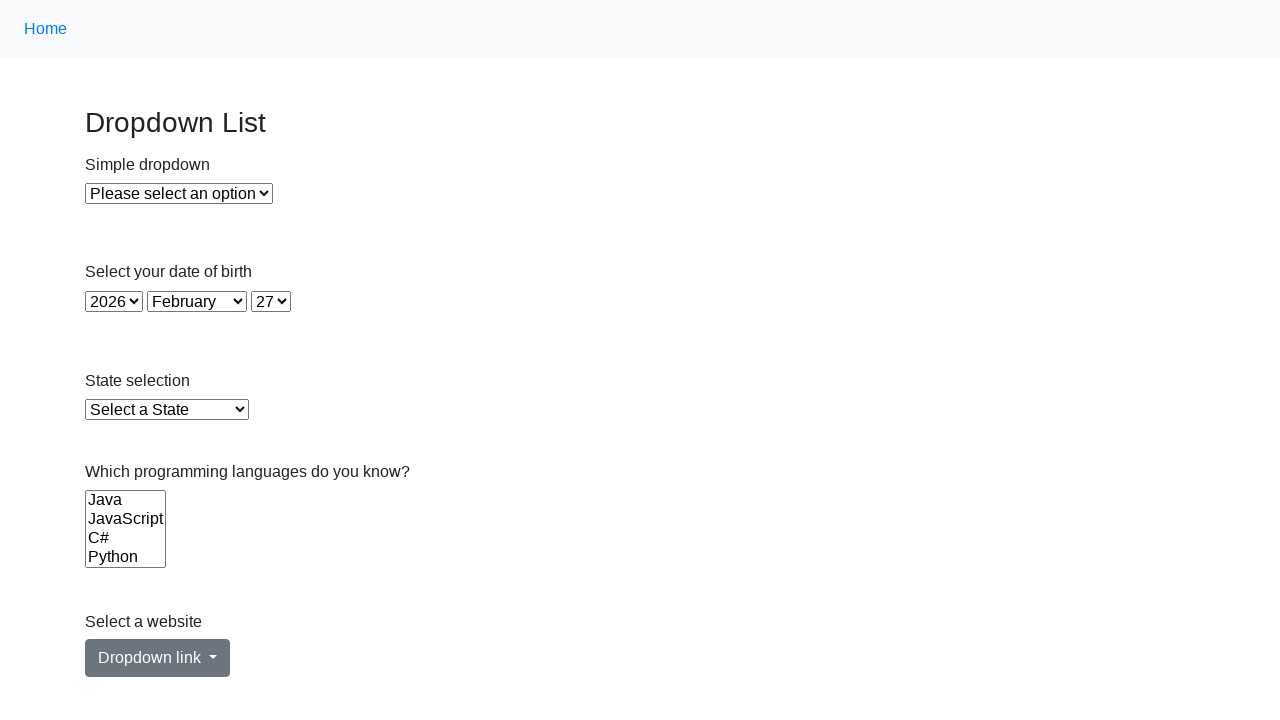

Selected Illinois from state dropdown by label on select#state
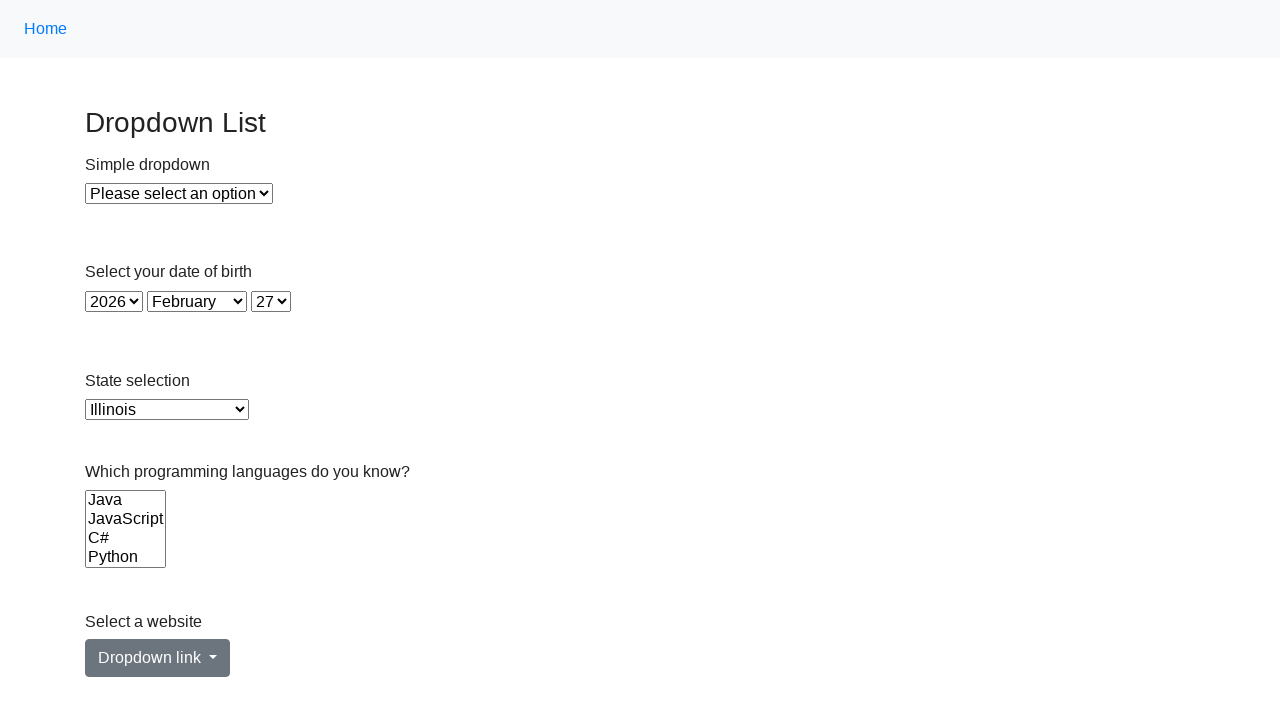

Selected Virginia from state dropdown by value on select#state
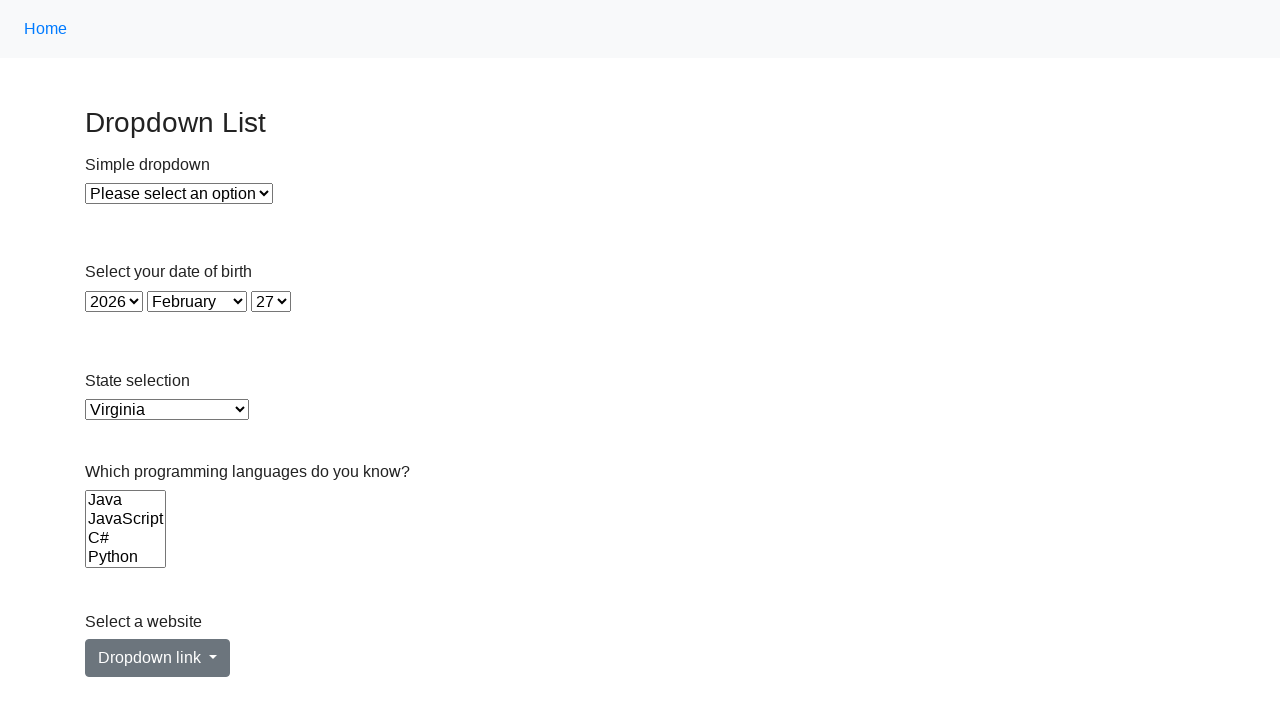

Selected California from state dropdown by index 5 on select#state
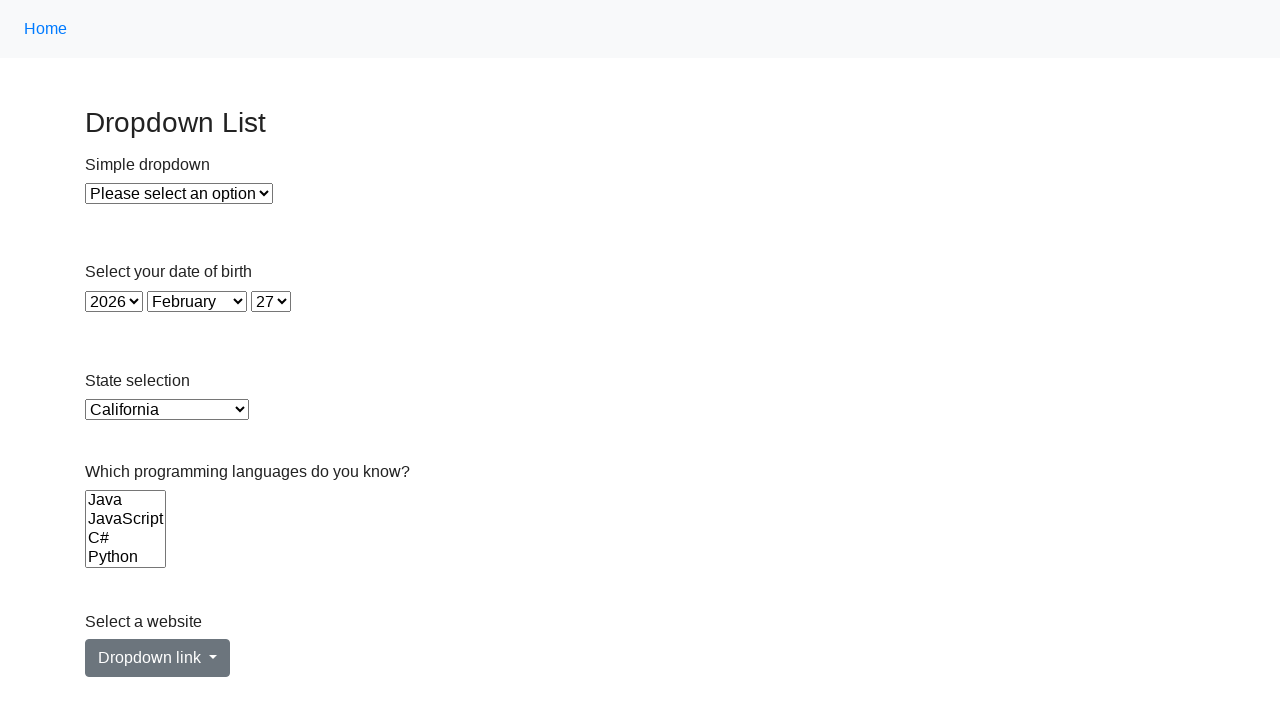

Located the currently selected option in state dropdown
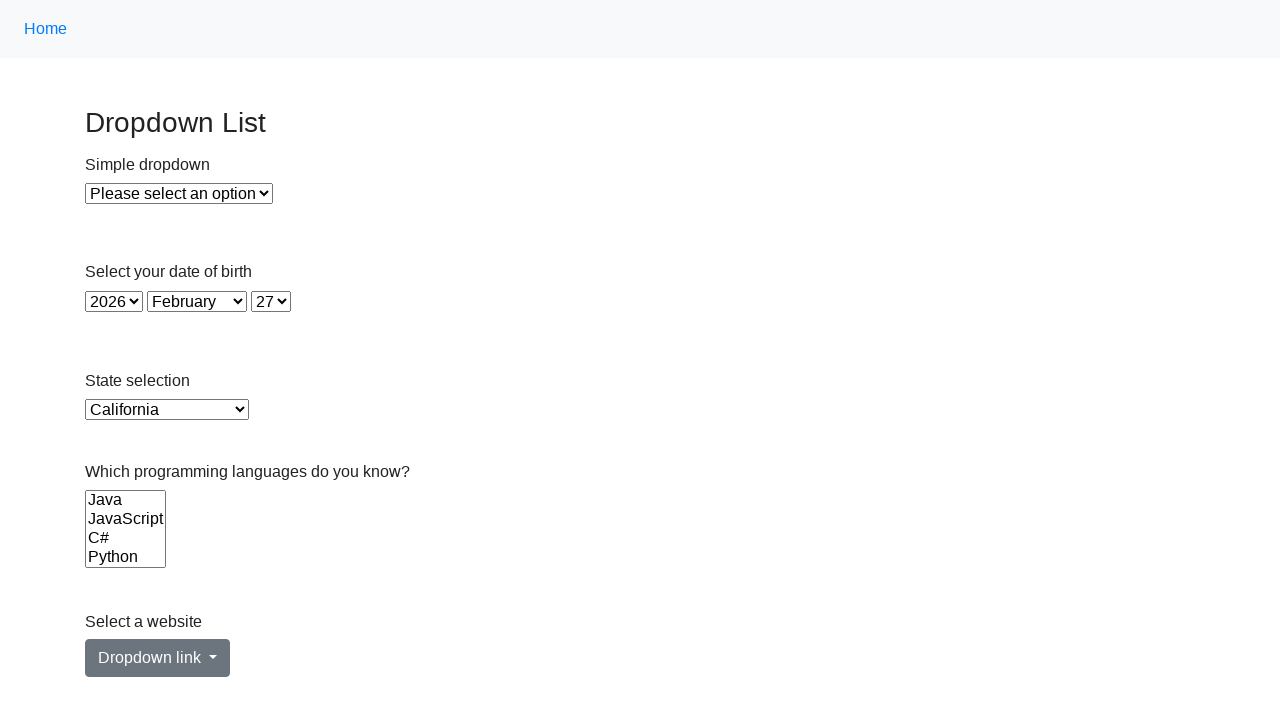

Verified that California is the selected state
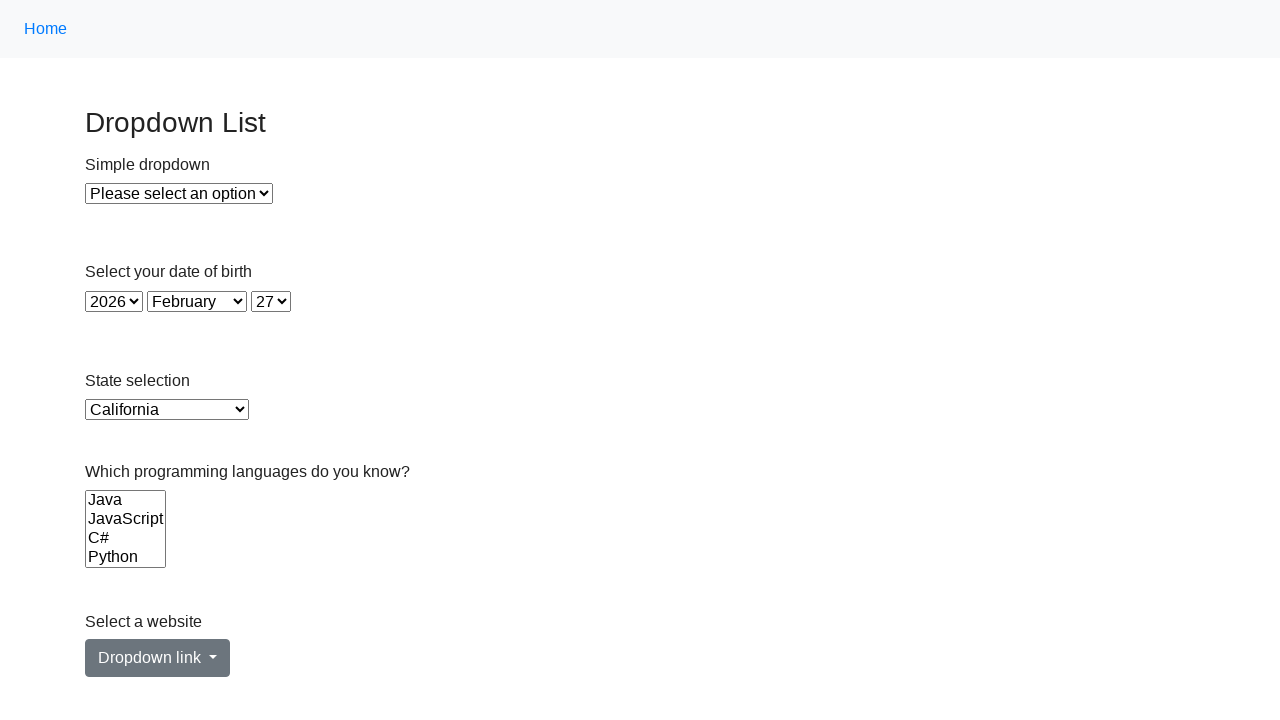

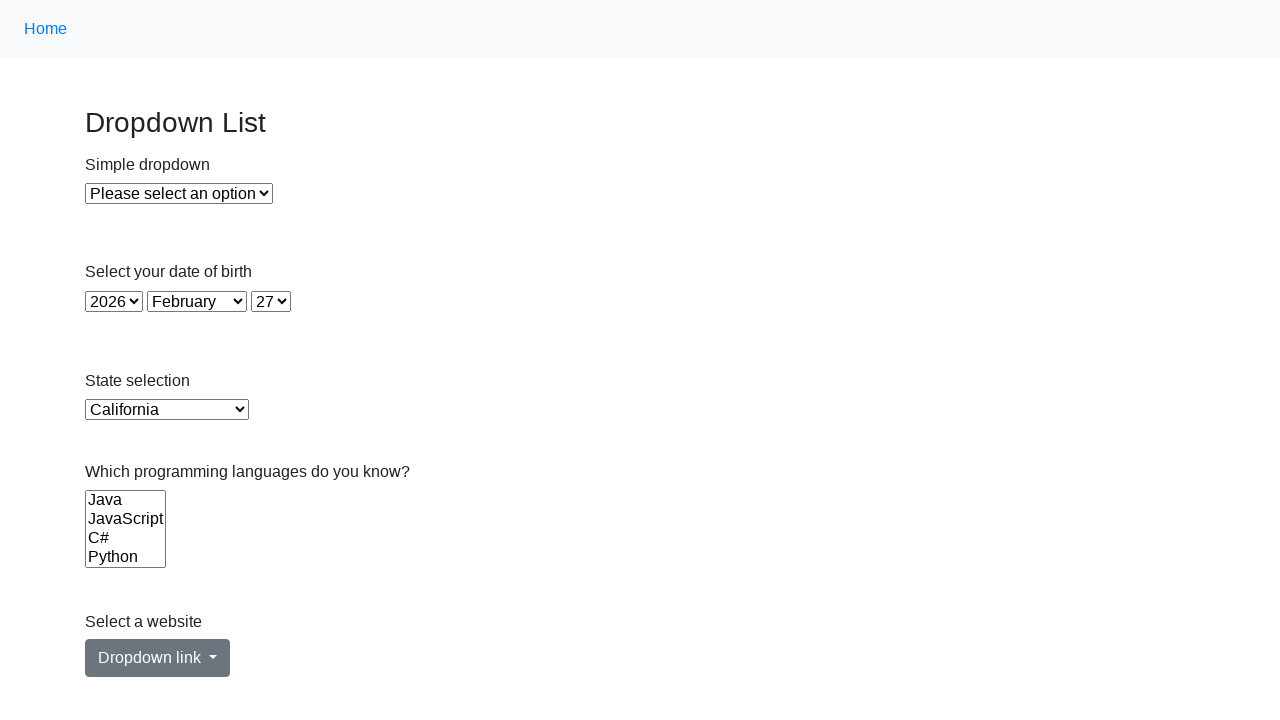